Tests opening a new browser window by navigating to a page, opening a new window, navigating to another URL in that window, and verifying there are 2 window handles.

Starting URL: https://the-internet.herokuapp.com/windows

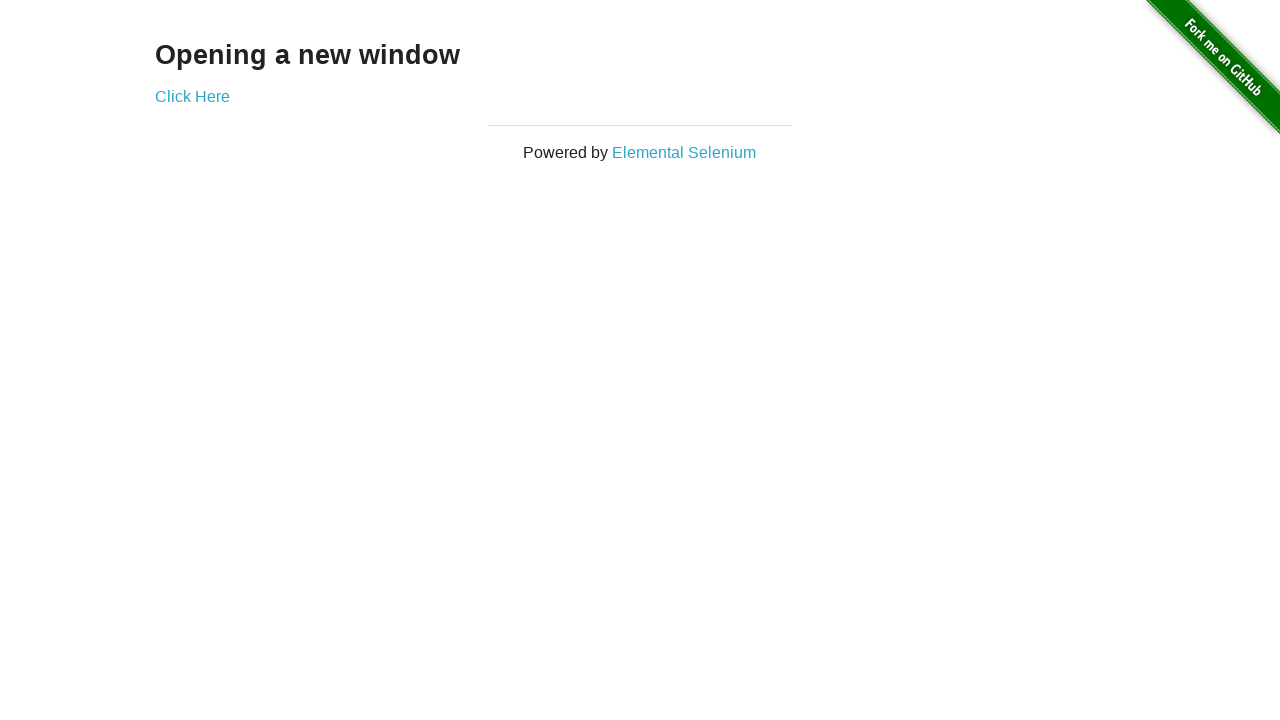

Opened a new browser window/page
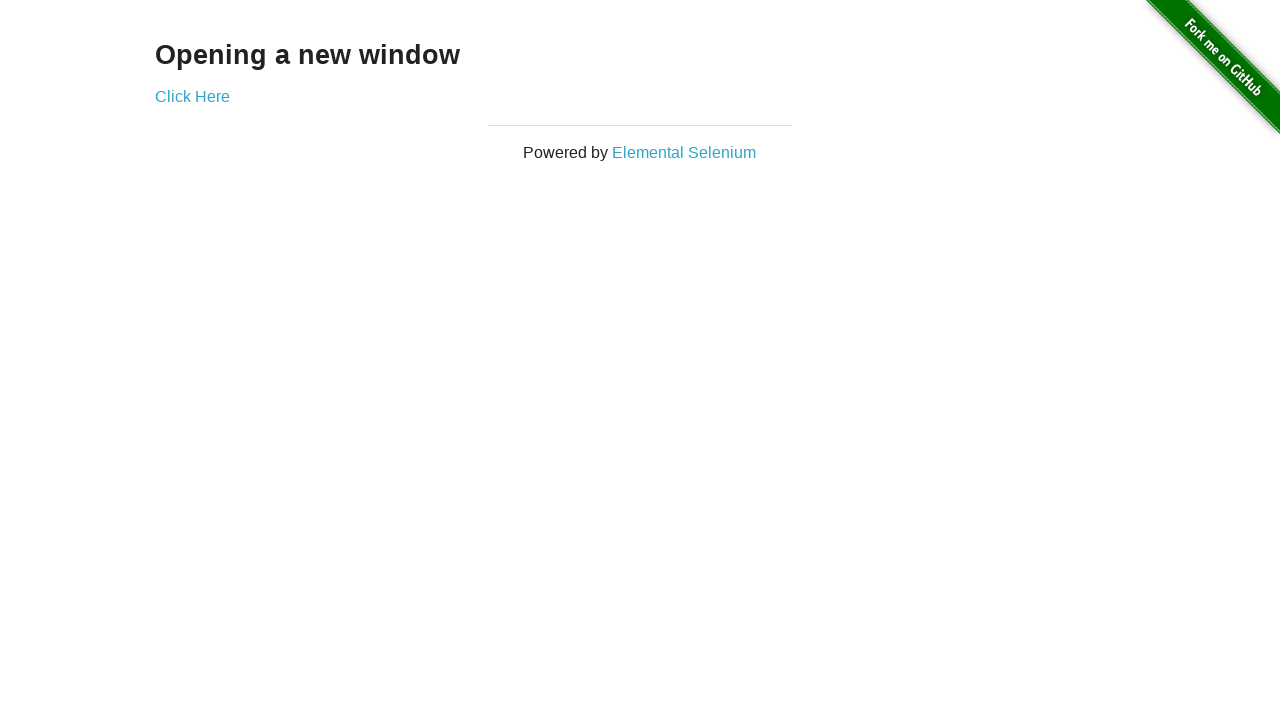

Navigated to typos page in new window
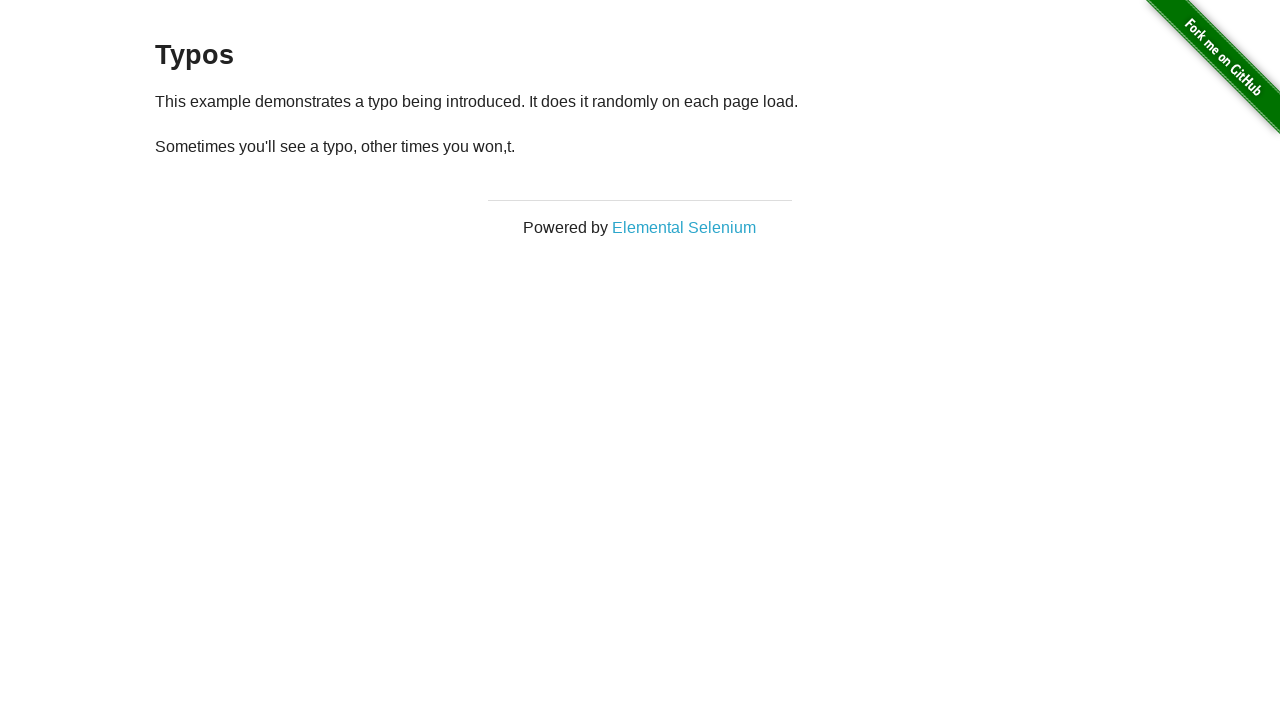

Verified 2 window handles are open
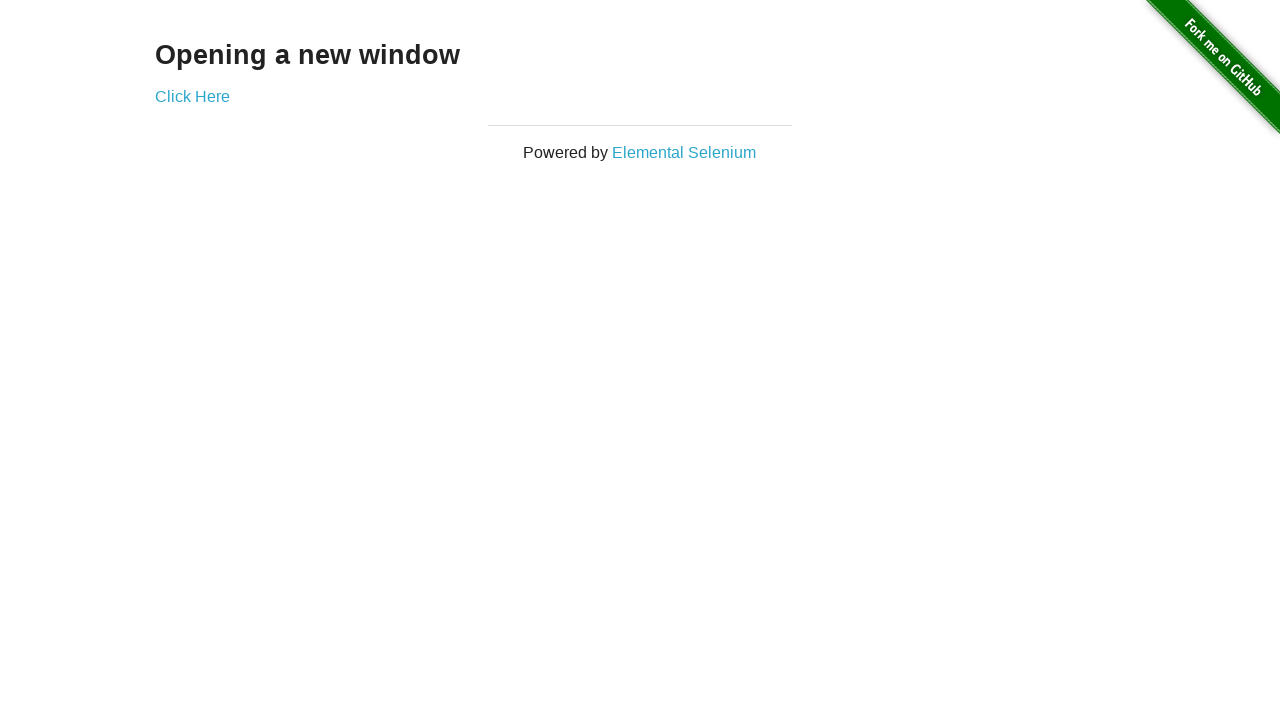

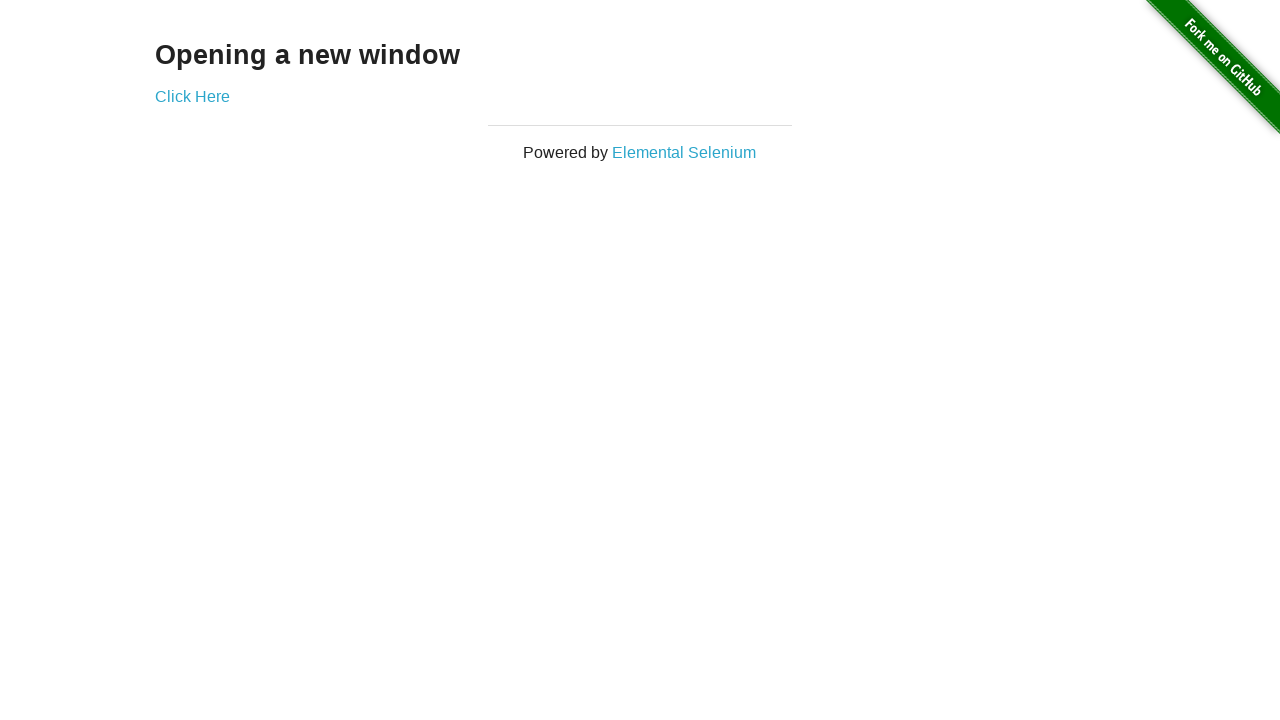